Tests basic browser navigation capabilities including navigating to a URL, going back, going forward, and refreshing the page.

Starting URL: https://telranedu.web.app/

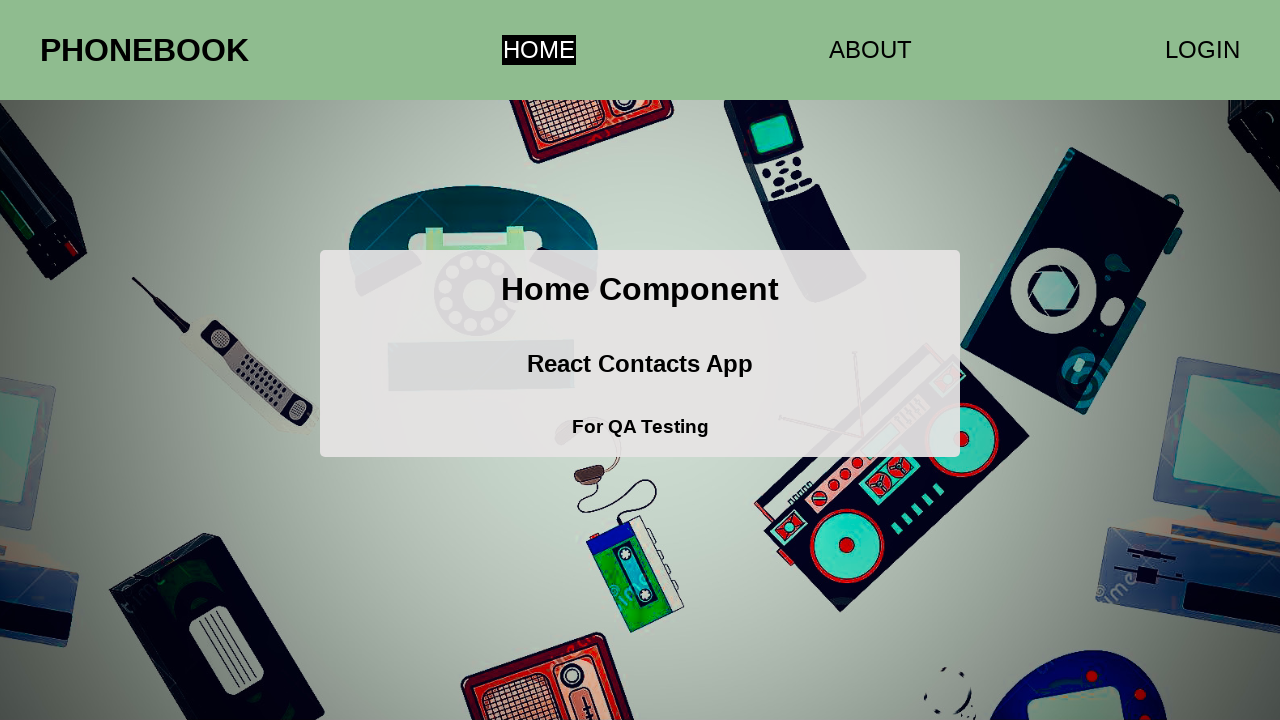

Navigated back in browser history
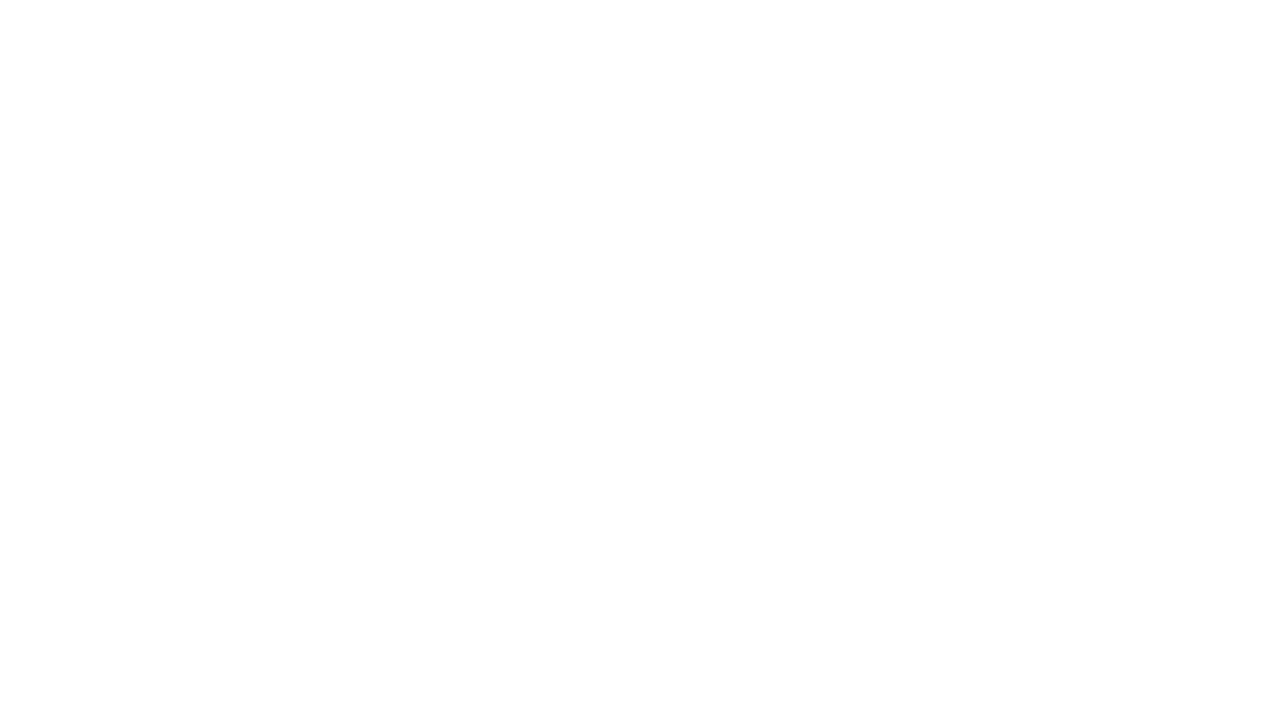

Navigated forward in browser history
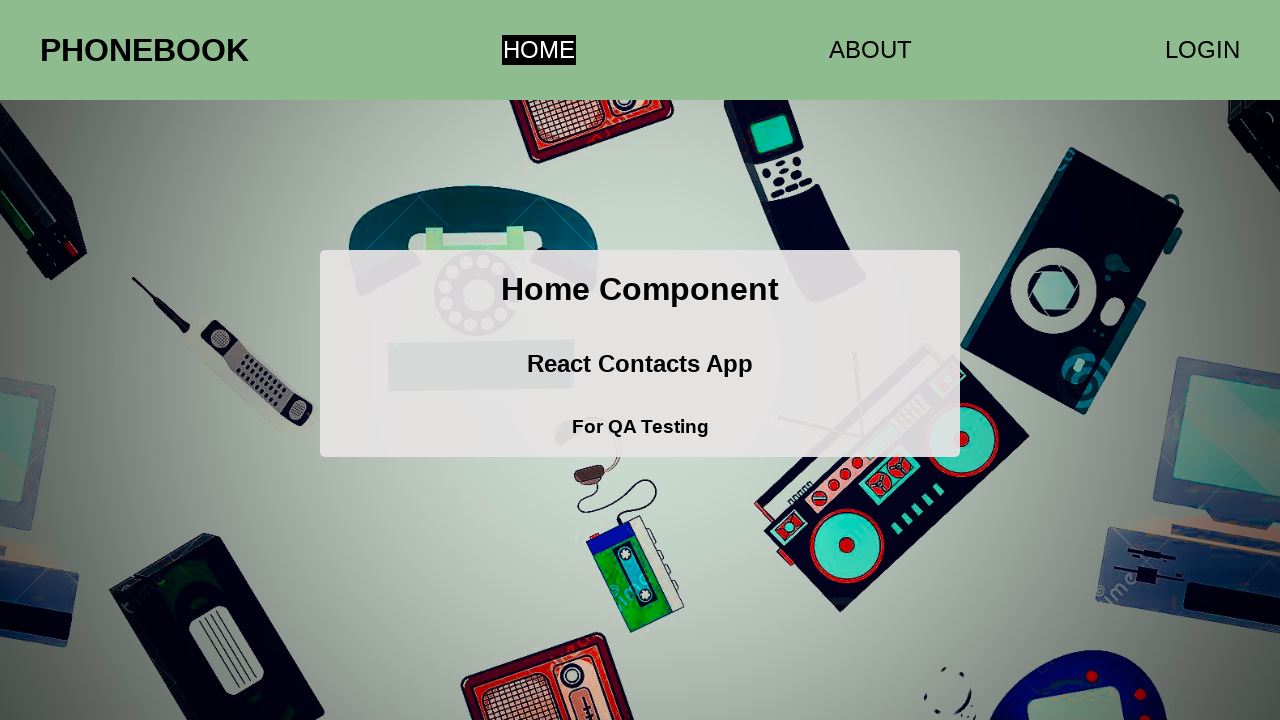

Refreshed the current page
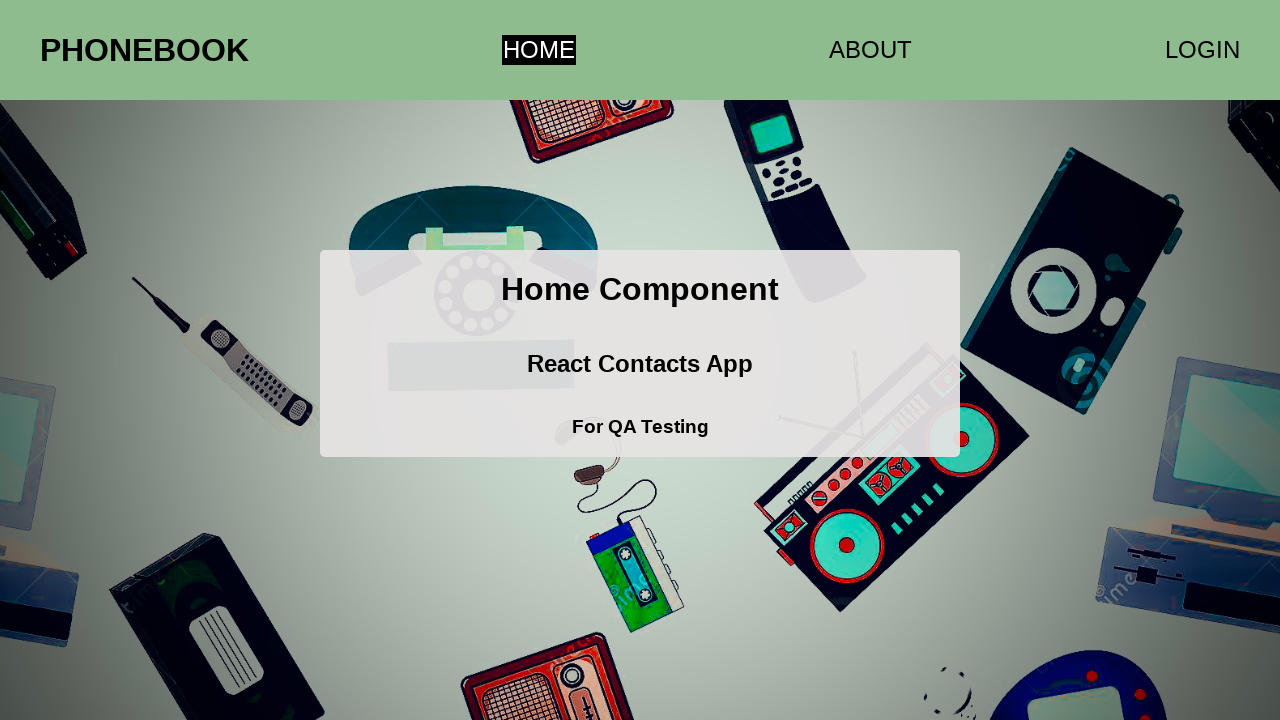

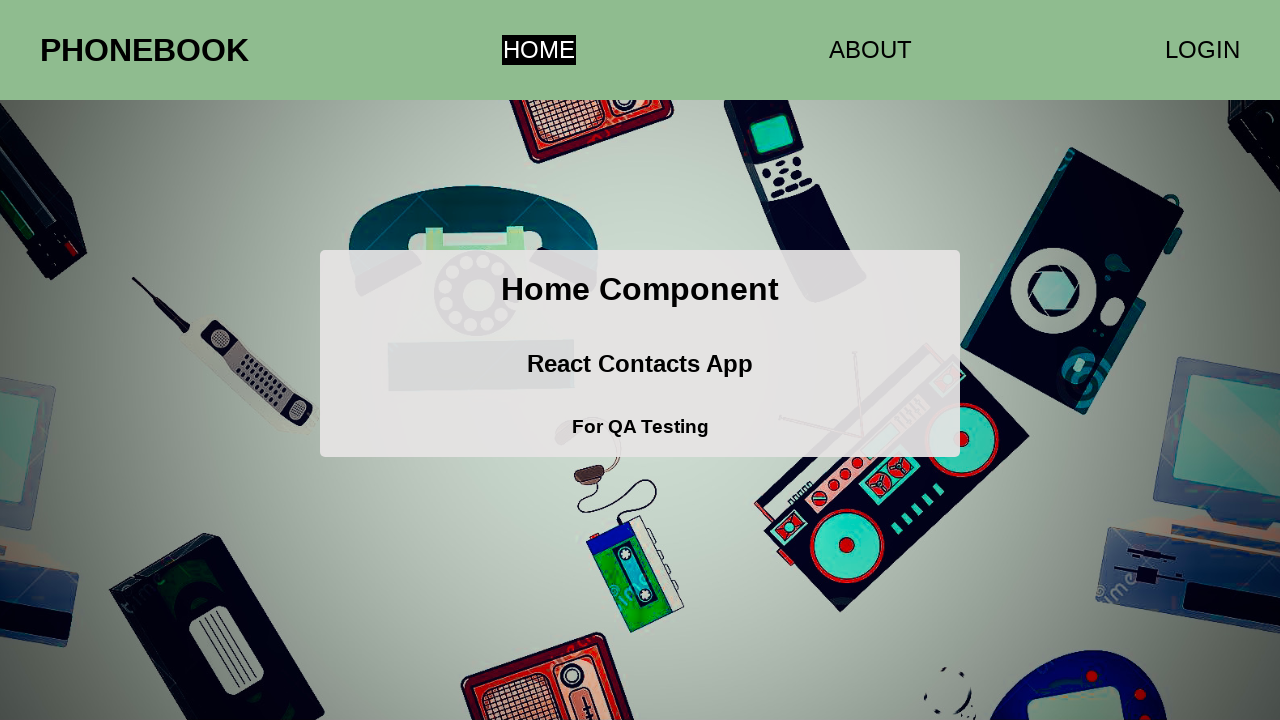